Navigates to Browse Languages section and verifies the table header row contains the expected column names.

Starting URL: http://www.99-bottles-of-beer.net/

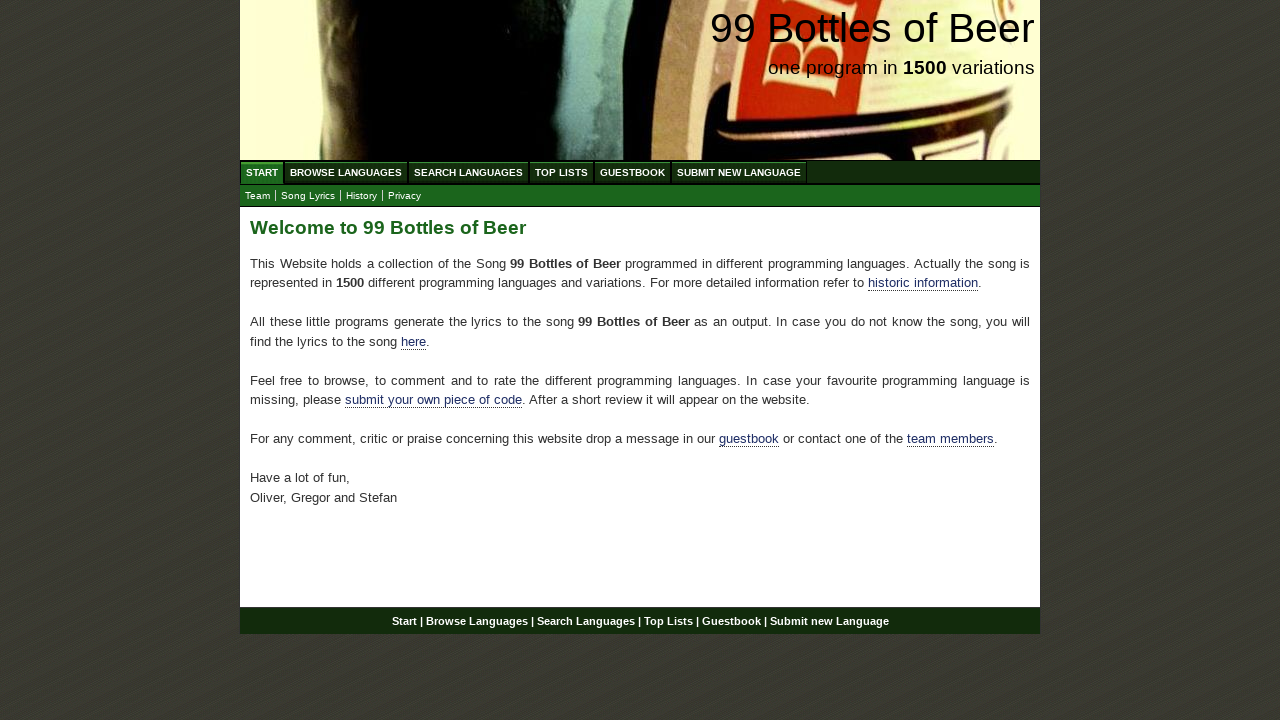

Clicked on Browse Languages link at (346, 172) on a[href='/abc.html']
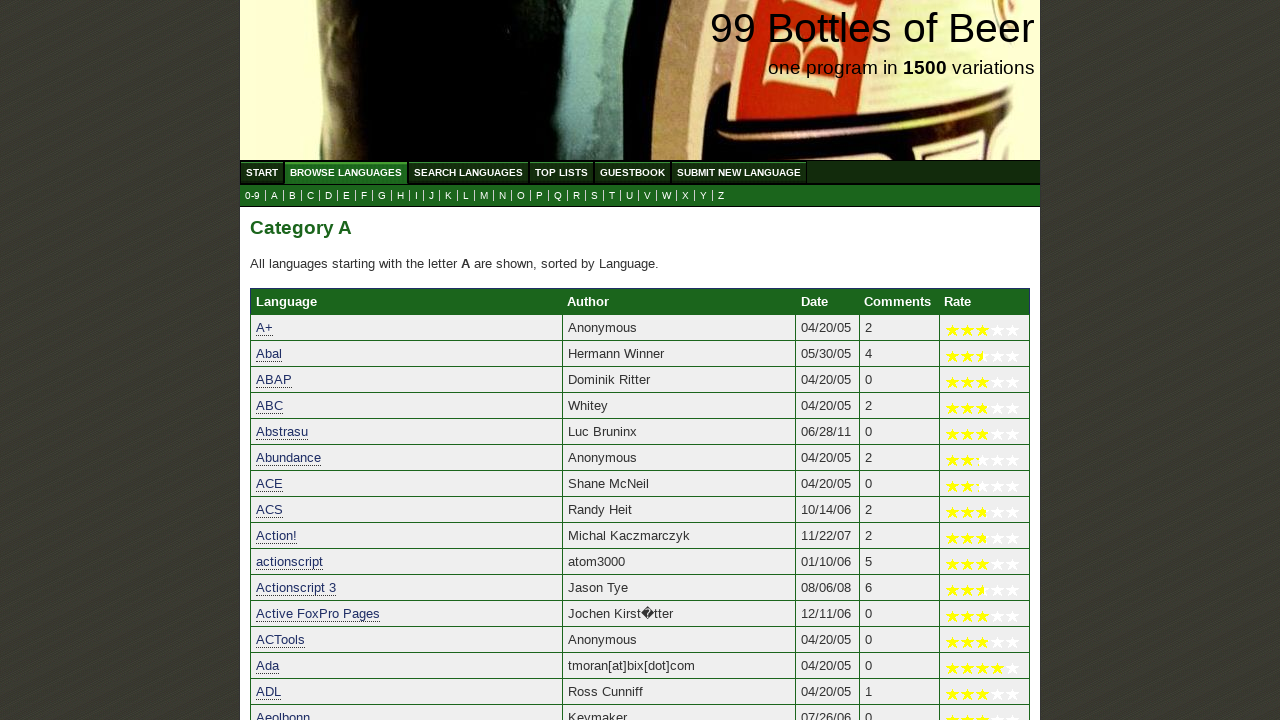

Located the first table header row
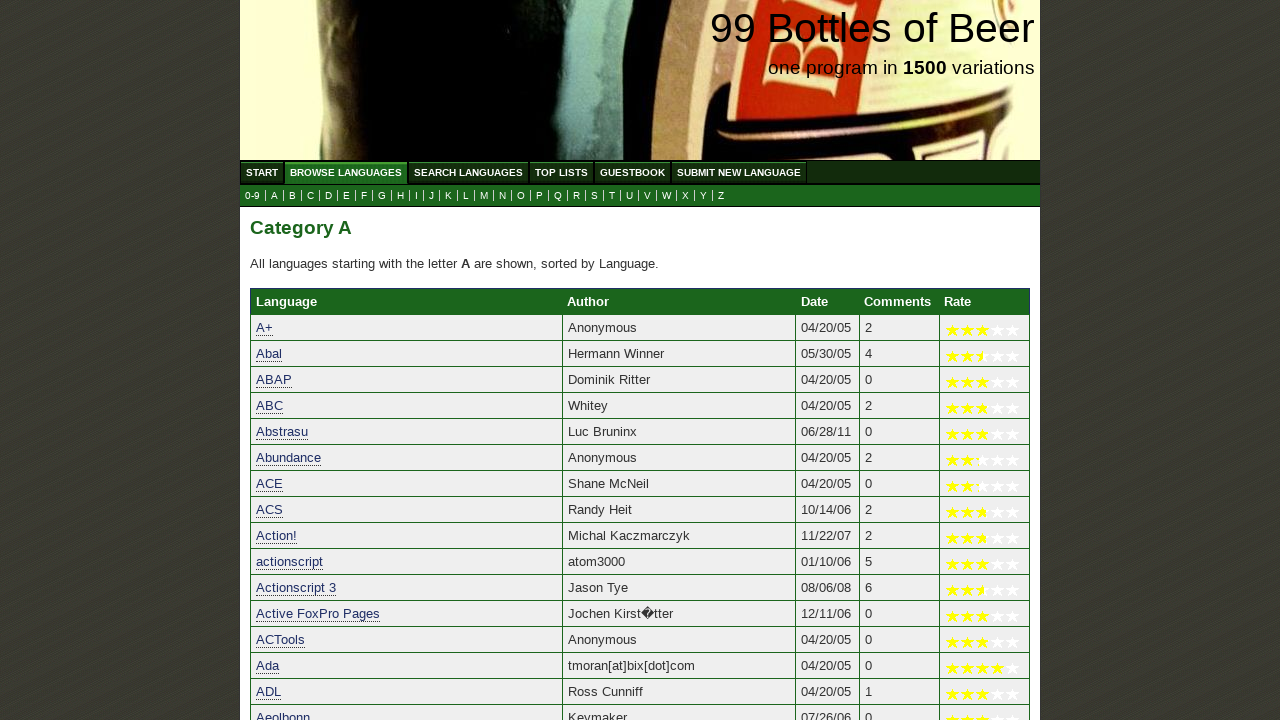

Verified 'Language' column header is present
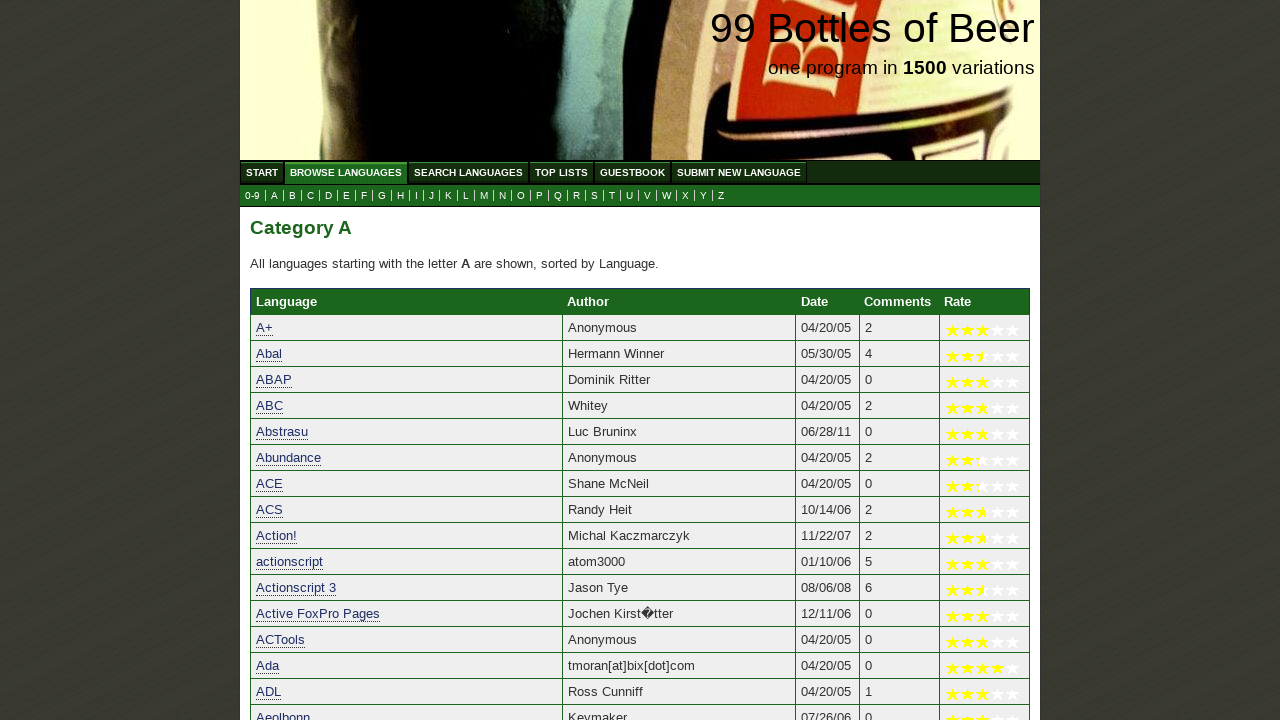

Verified 'Author' column header is present
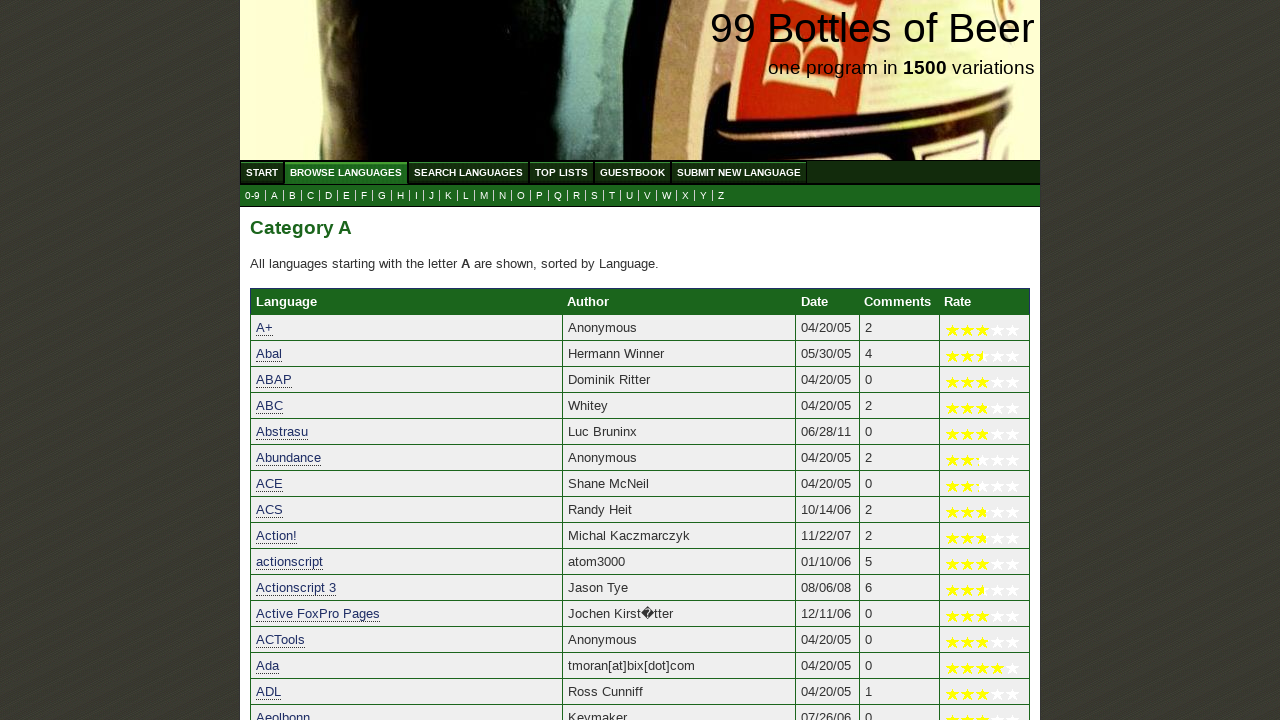

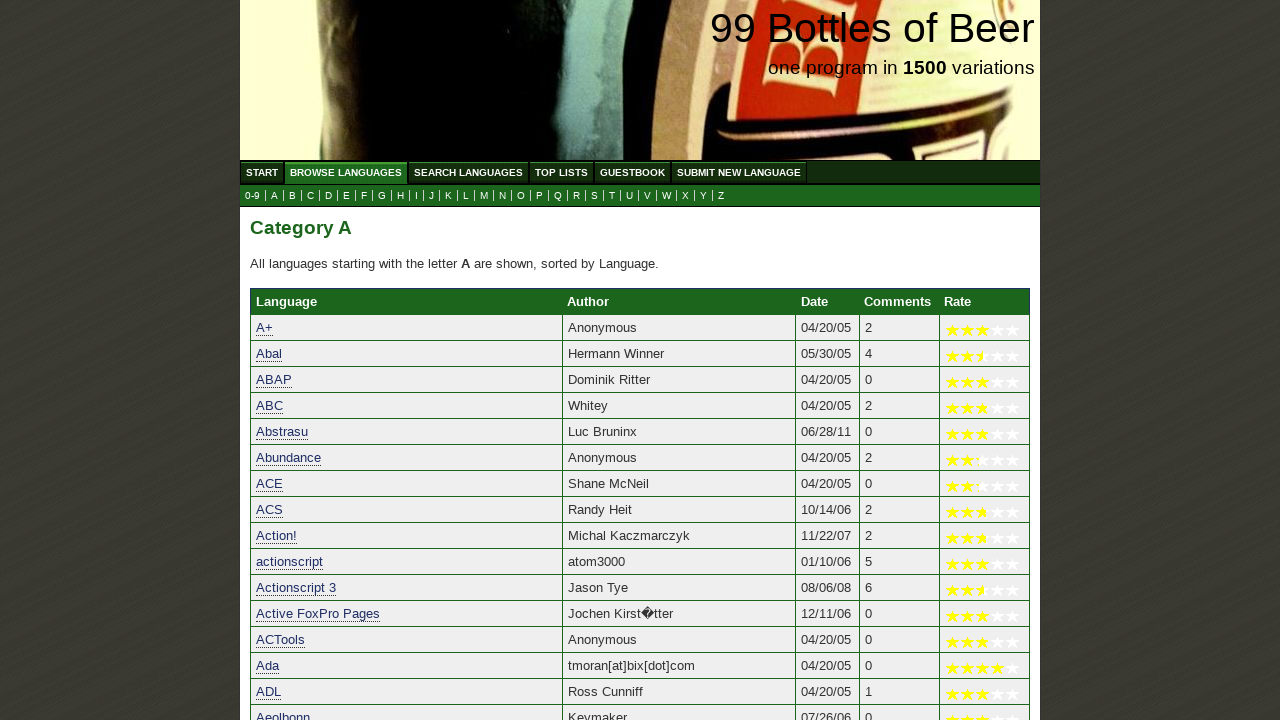